Navigates to an Angular demo application and clicks on the library button to test navigation functionality

Starting URL: https://rahulshettyacademy.com/angularAppdemo/

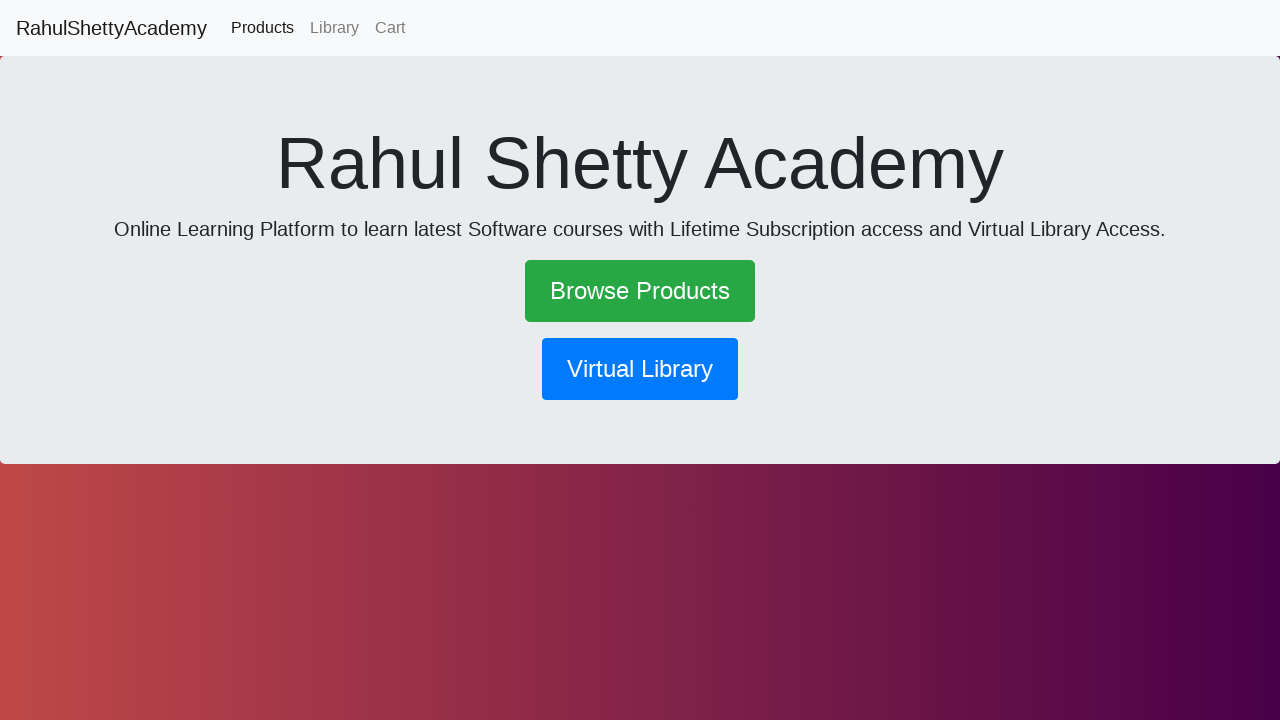

Clicked on the library navigation button at (640, 369) on button[routerlink='/library']
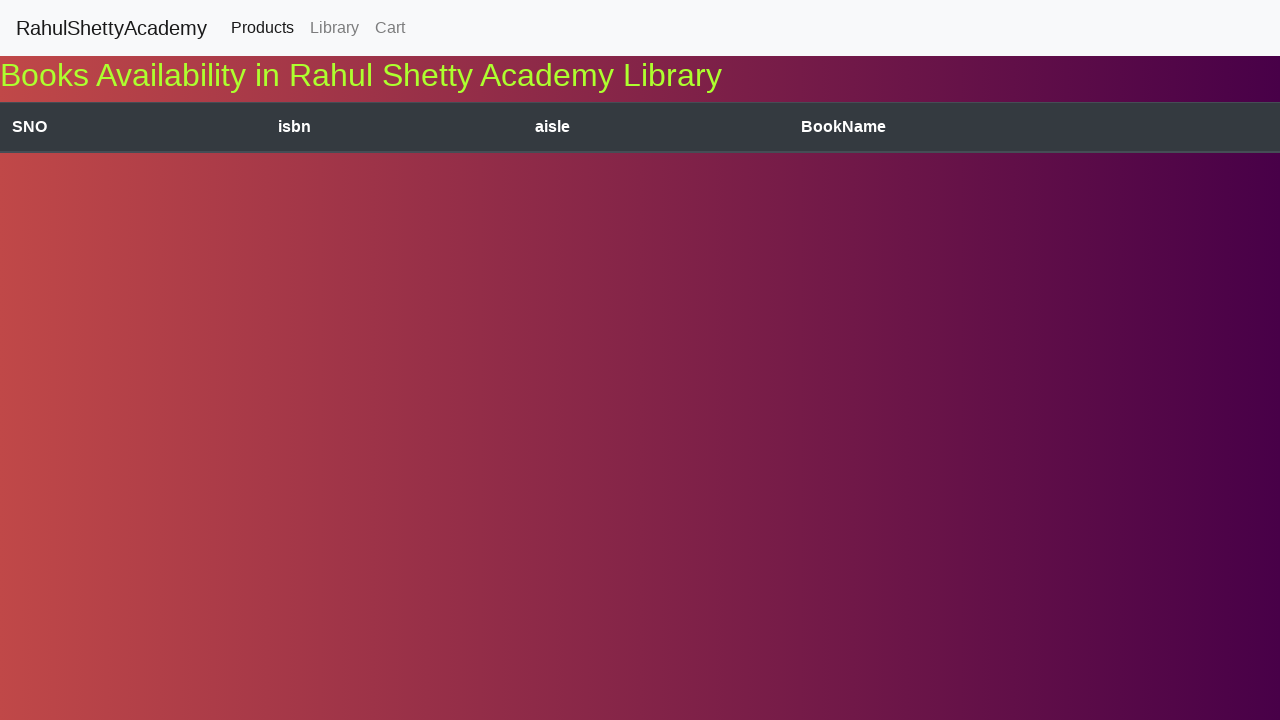

Waited for page to reach networkidle state after navigation
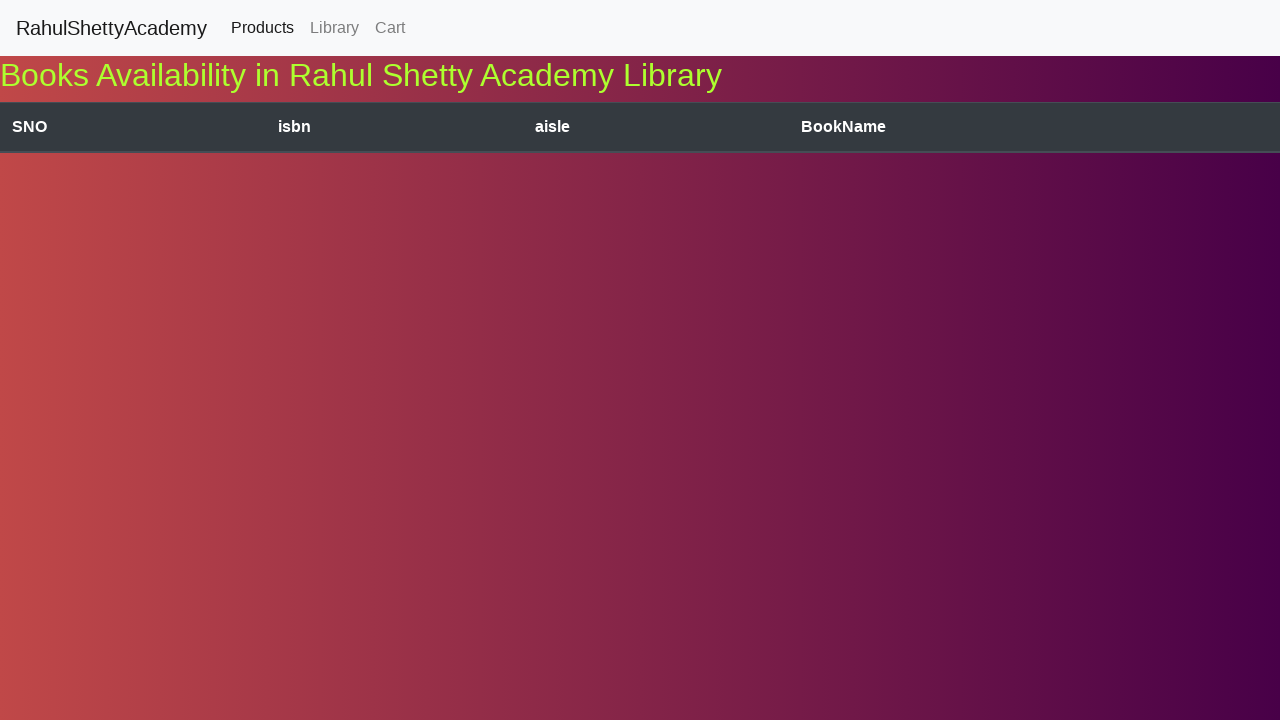

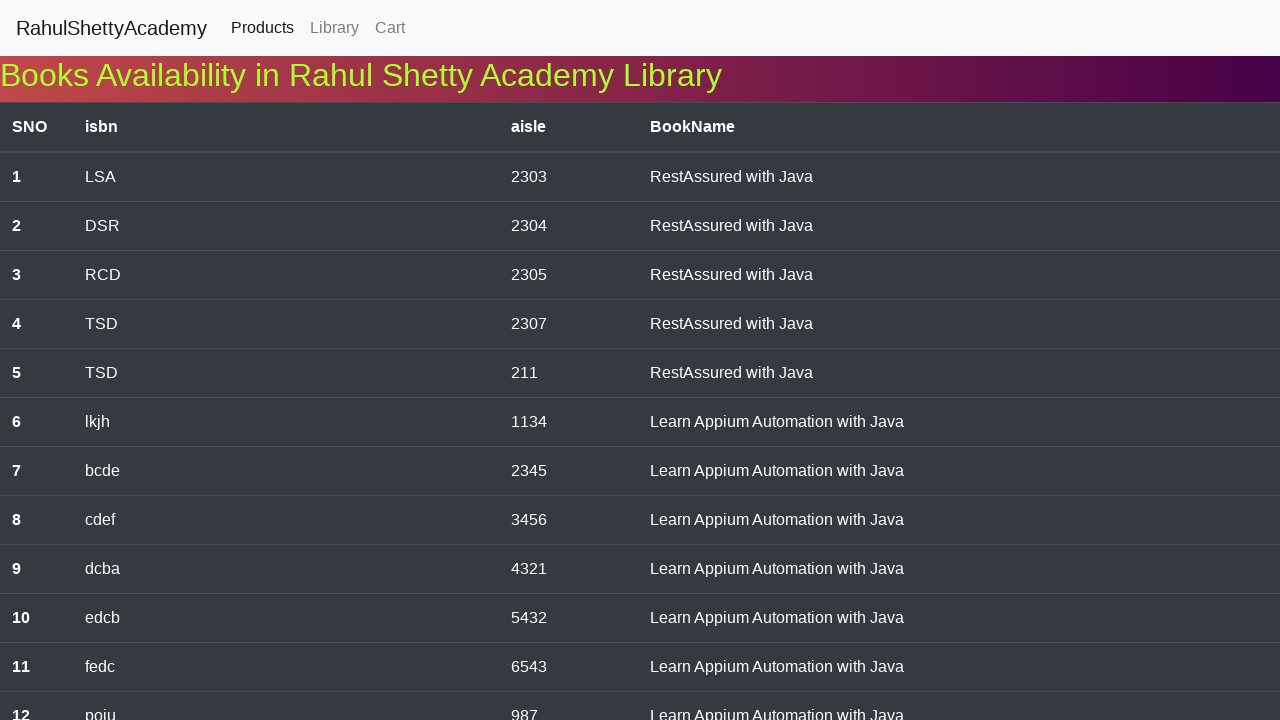